Verifies that there are menu items in the left sidebar and checks the first item text

Starting URL: https://demoqa.com/elements

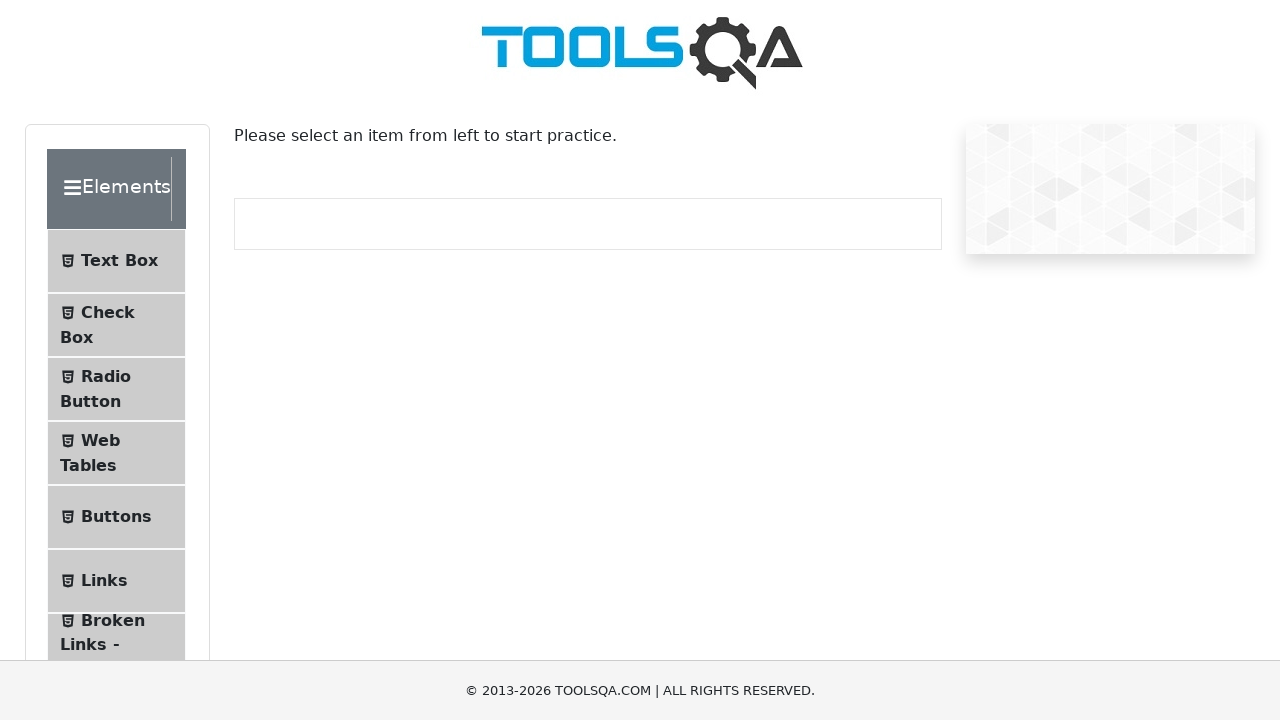

Navigated to https://demoqa.com/elements
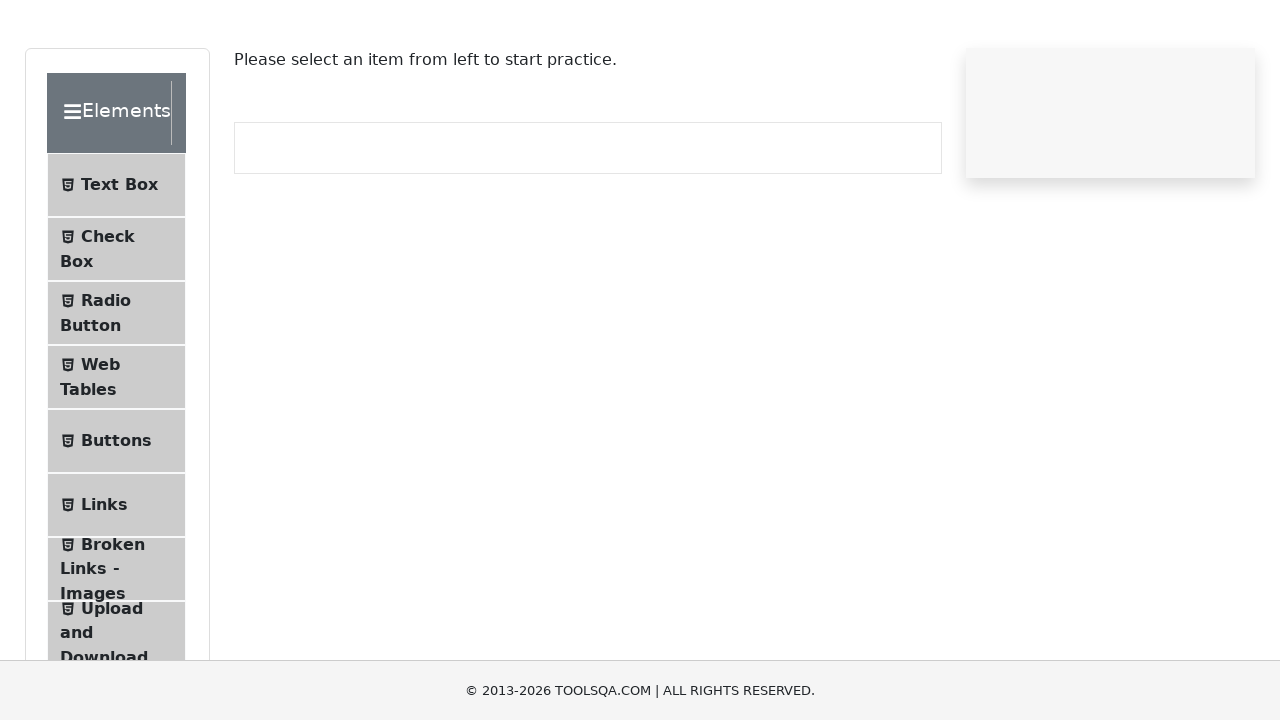

Located all menu items in left sidebar with xpath=//div[@class='header-text']
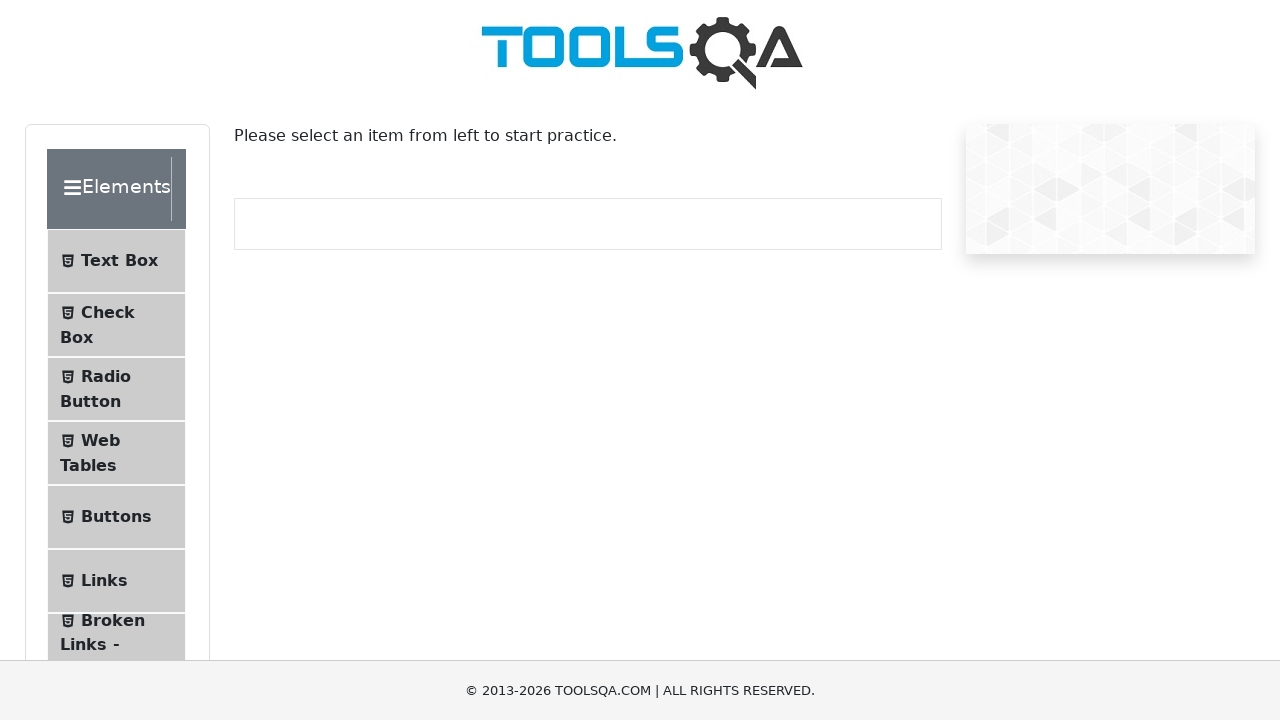

Retrieved first menu item text: 'Elements'
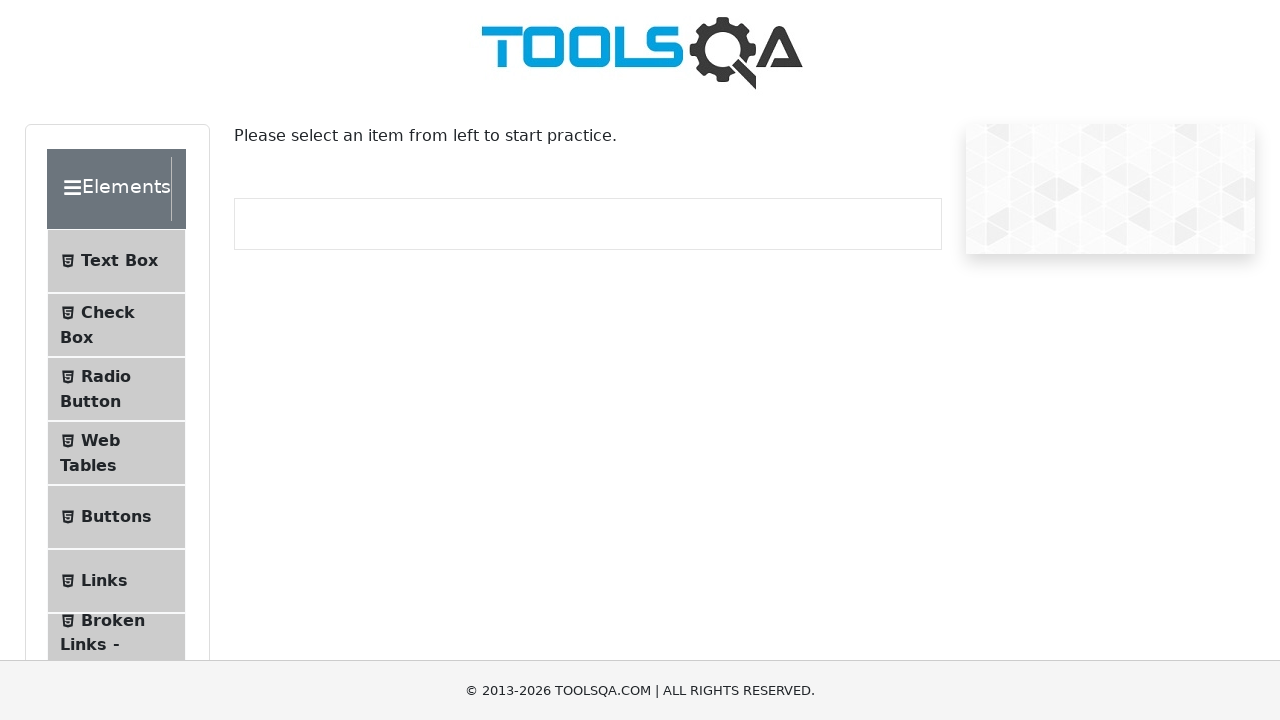

Verified that 6 menu items exist in the sidebar
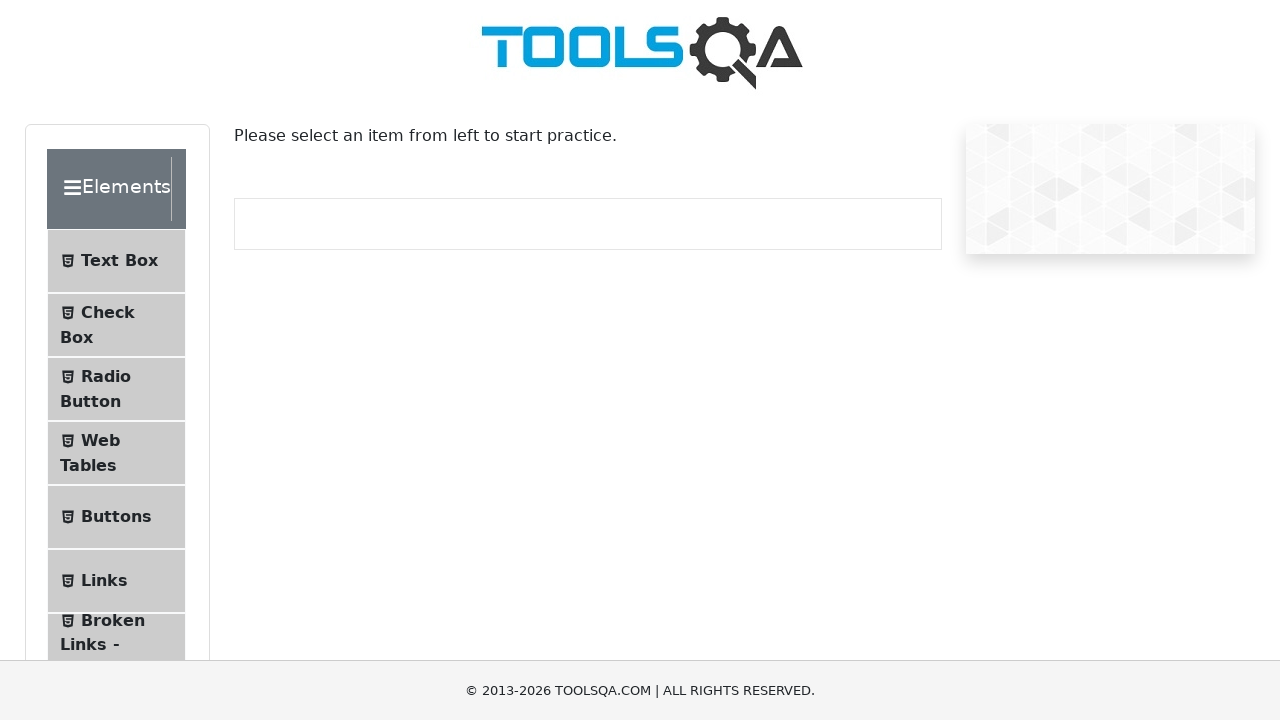

Verified first menu item has text content
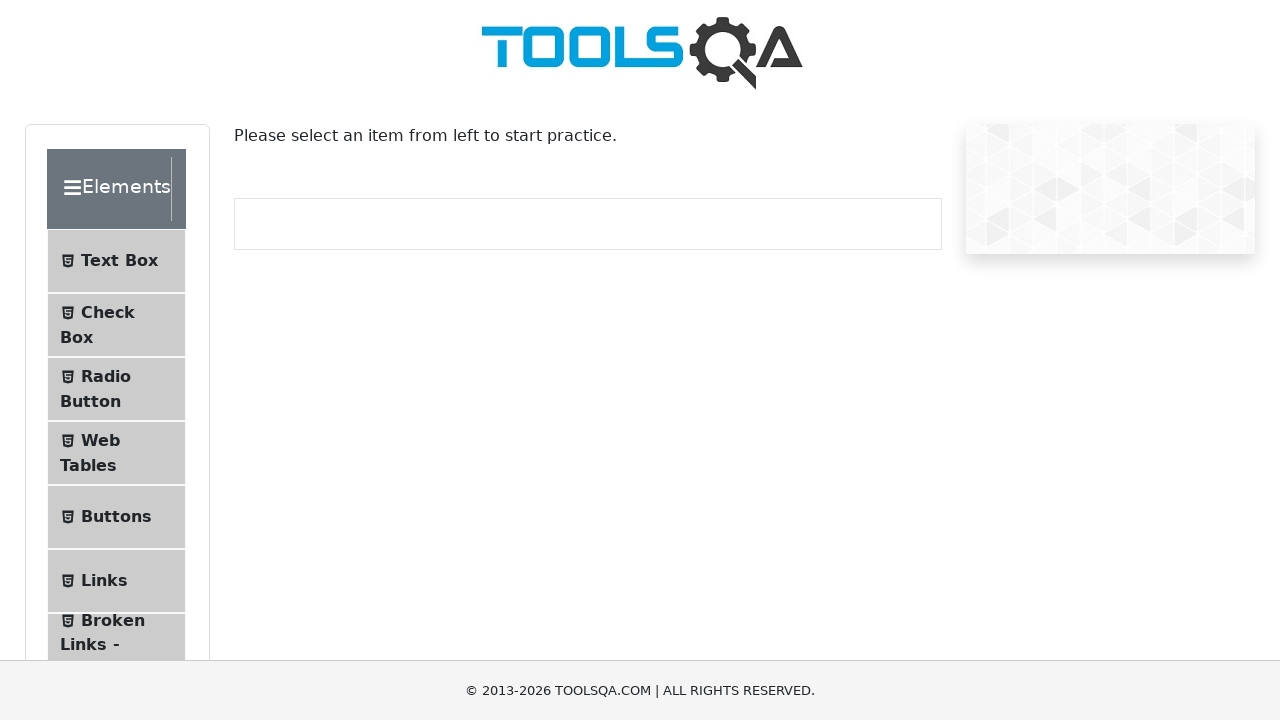

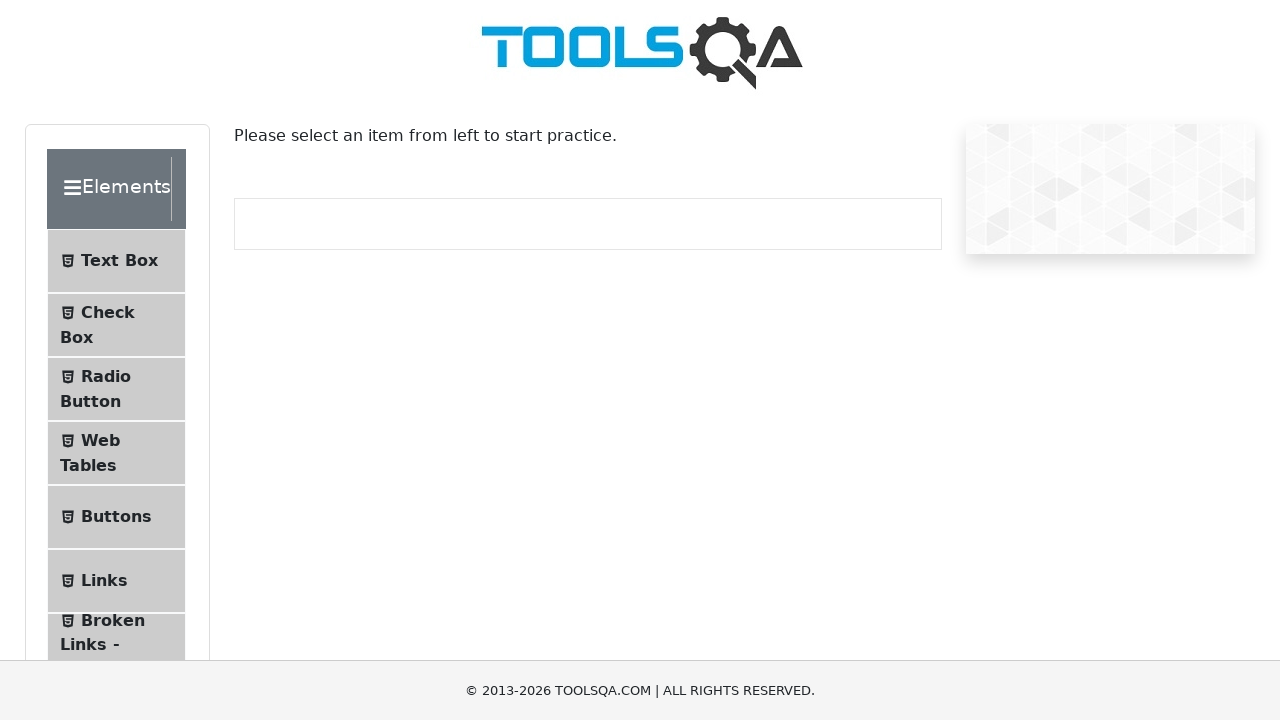